Tests hovering over menu items to reveal submenus and clicking on a nested submenu item

Starting URL: https://demoqa.com/menu/

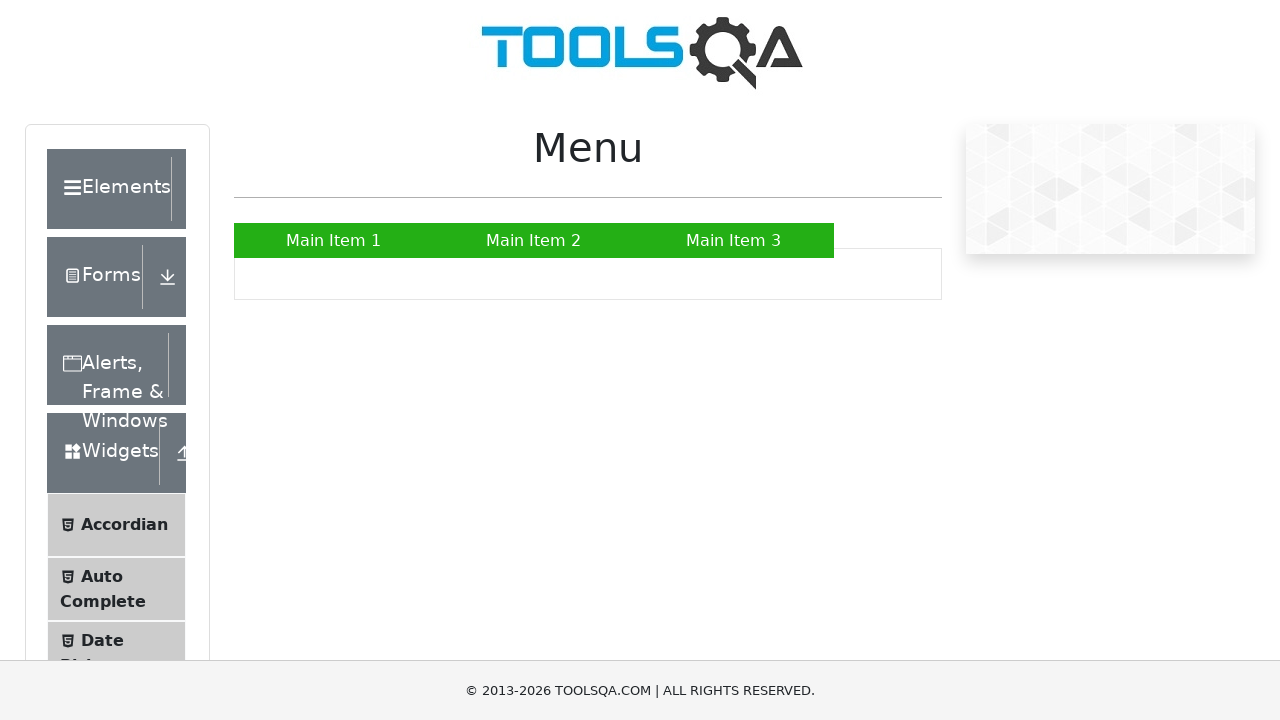

Waited for 'Main Item 2' menu to load
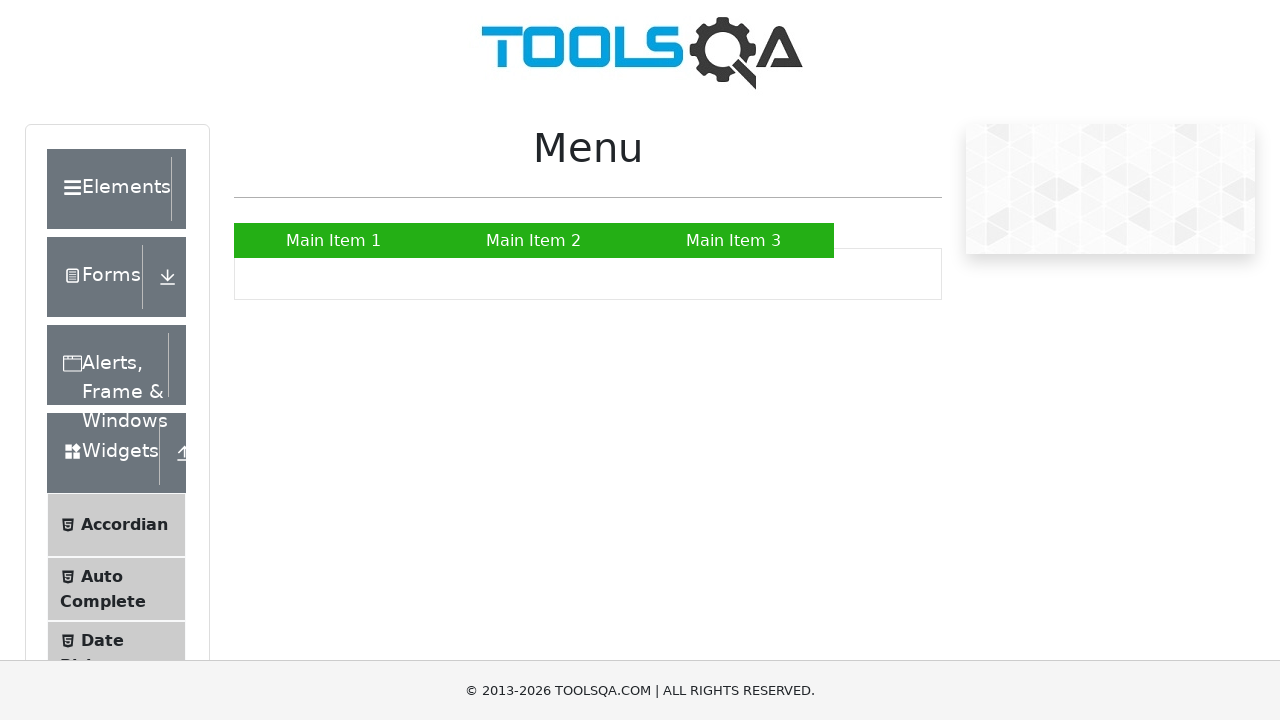

Hovered over 'Main Item 2' to reveal submenu at (534, 240) on text='Main Item 2'
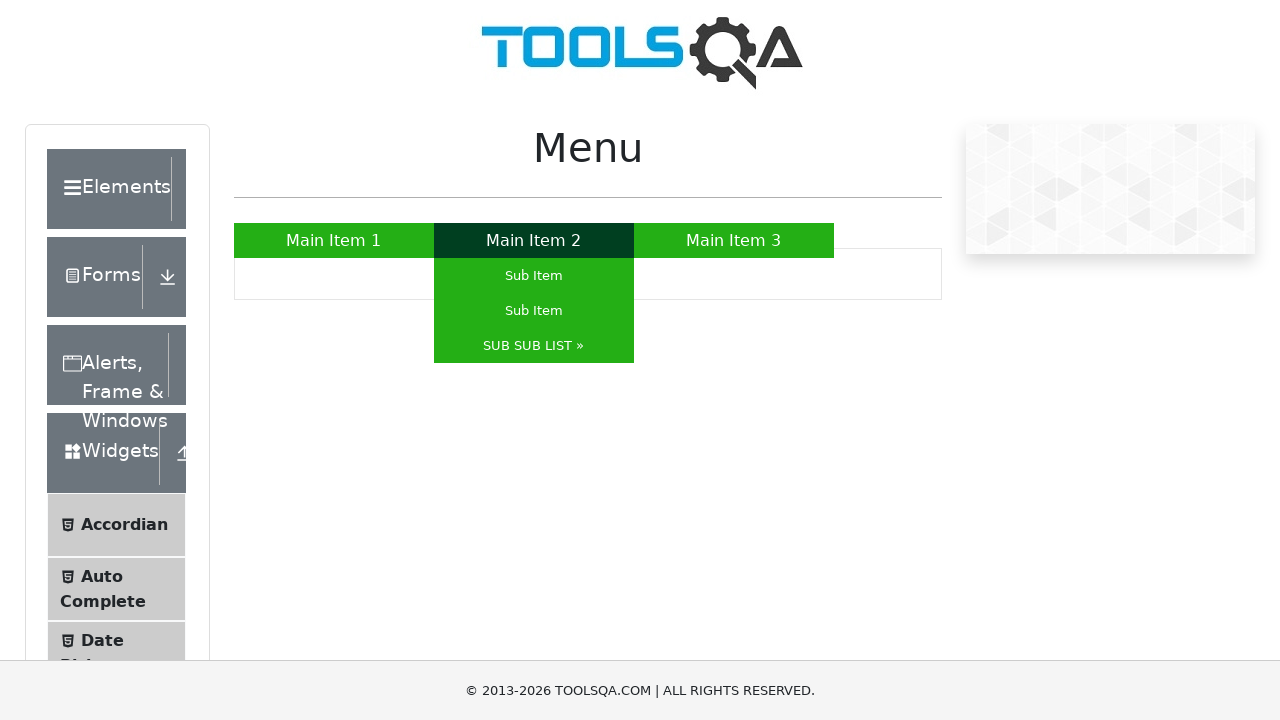

Hovered over 'SUB SUB LIST »' to reveal sub-submenu at (534, 346) on text='SUB SUB LIST »'
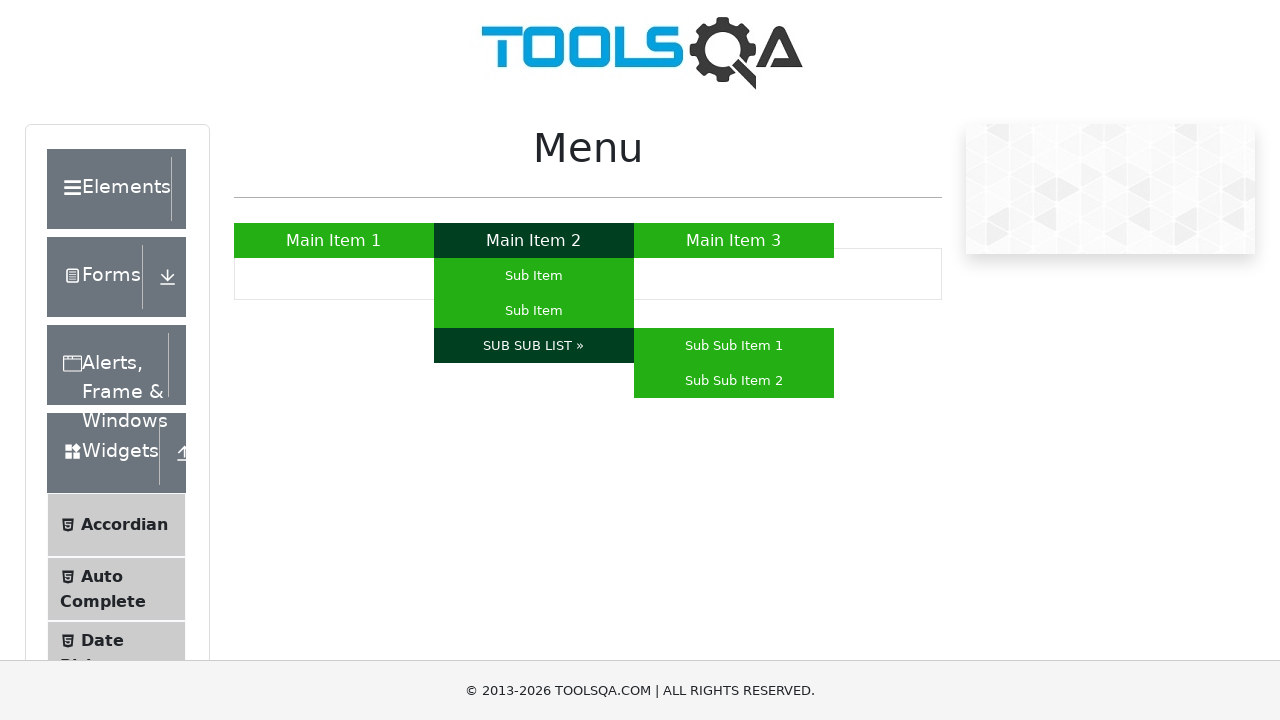

Clicked on 'Sub Sub Item 1' nested submenu item at (734, 346) on text='Sub Sub Item 1'
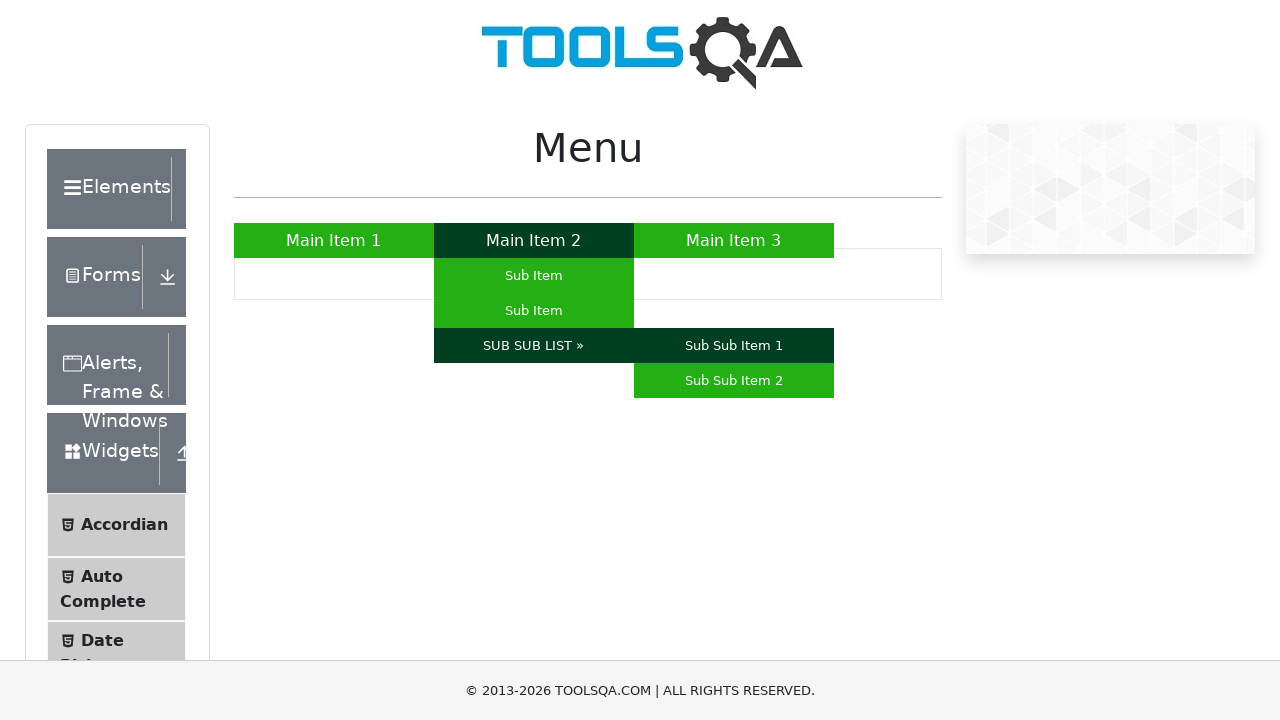

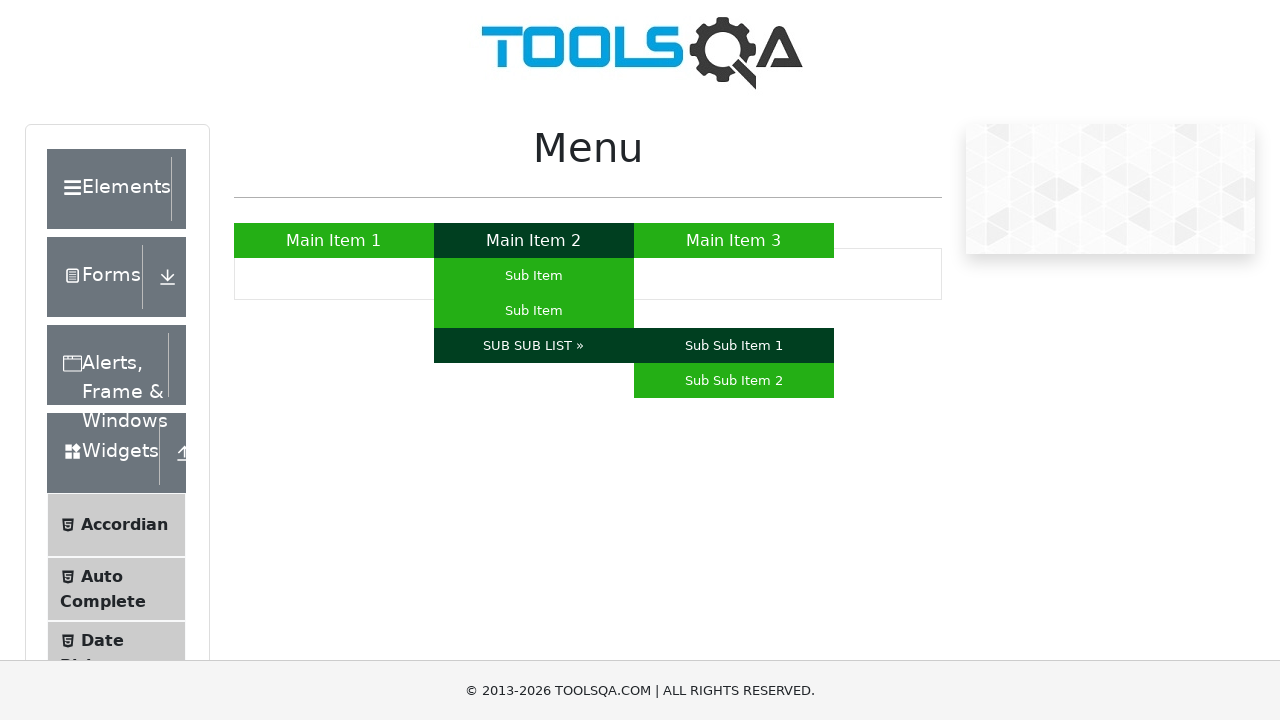